Navigates to the login practice page and verifies the page loads by checking the title

Starting URL: https://rahulshettyacademy.com/loginpagePractice/

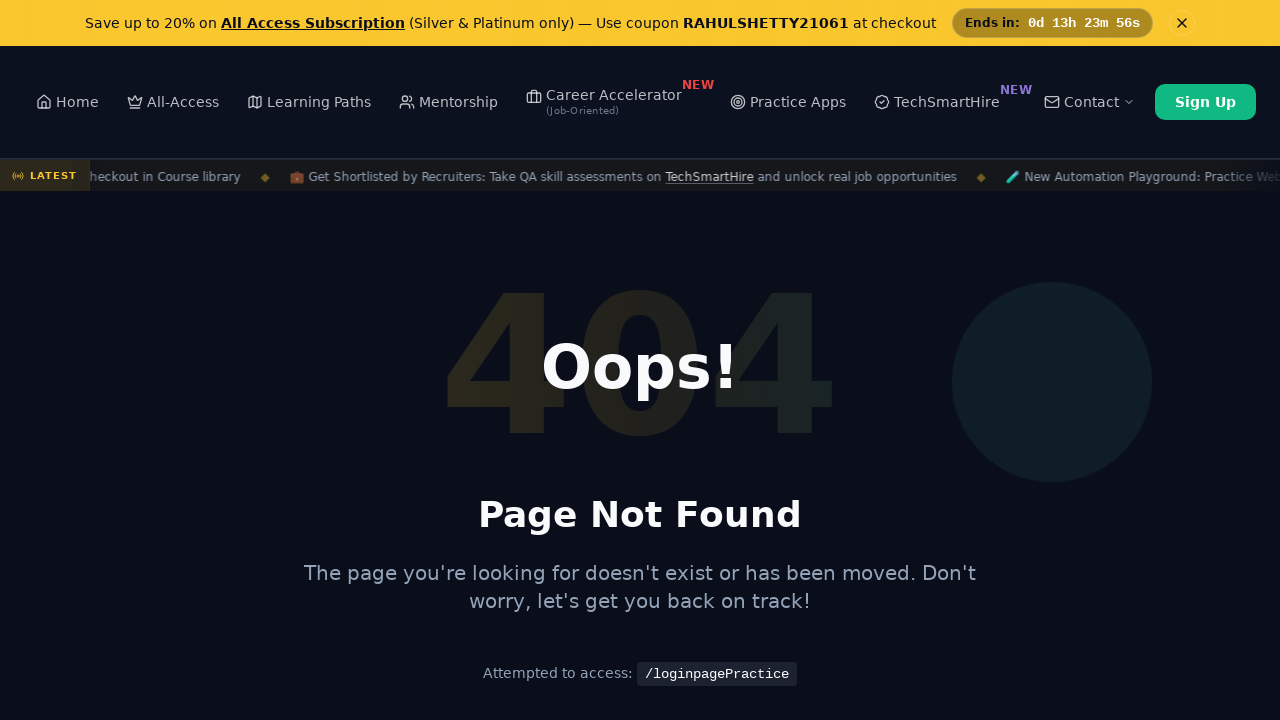

Waited for page to reach domcontentloaded state
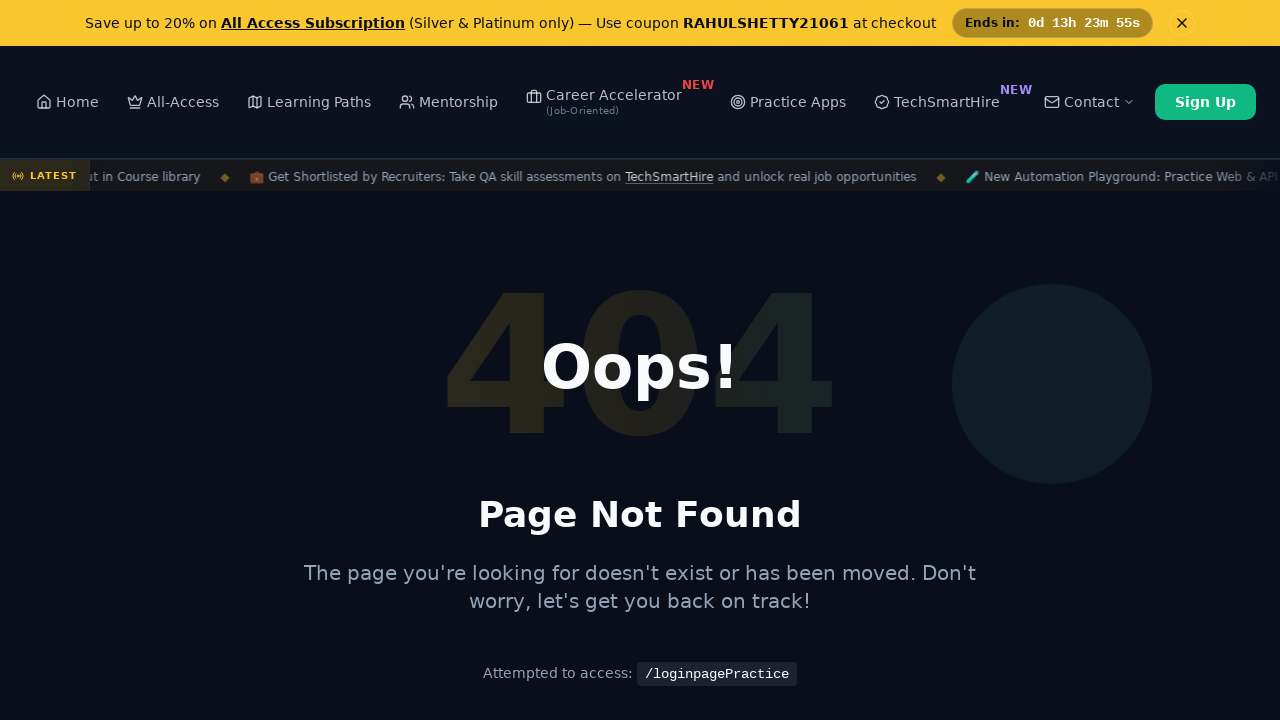

Retrieved page title: 'Page Not Found | Rahul Shetty Academy'
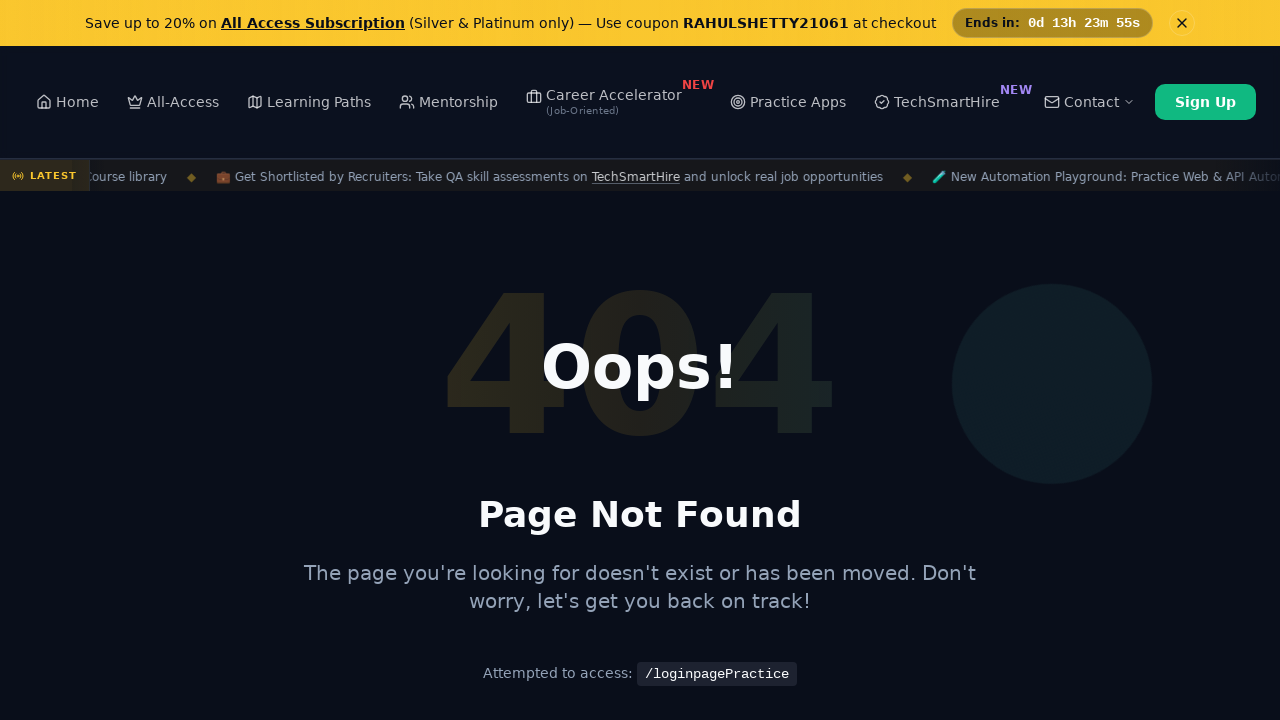

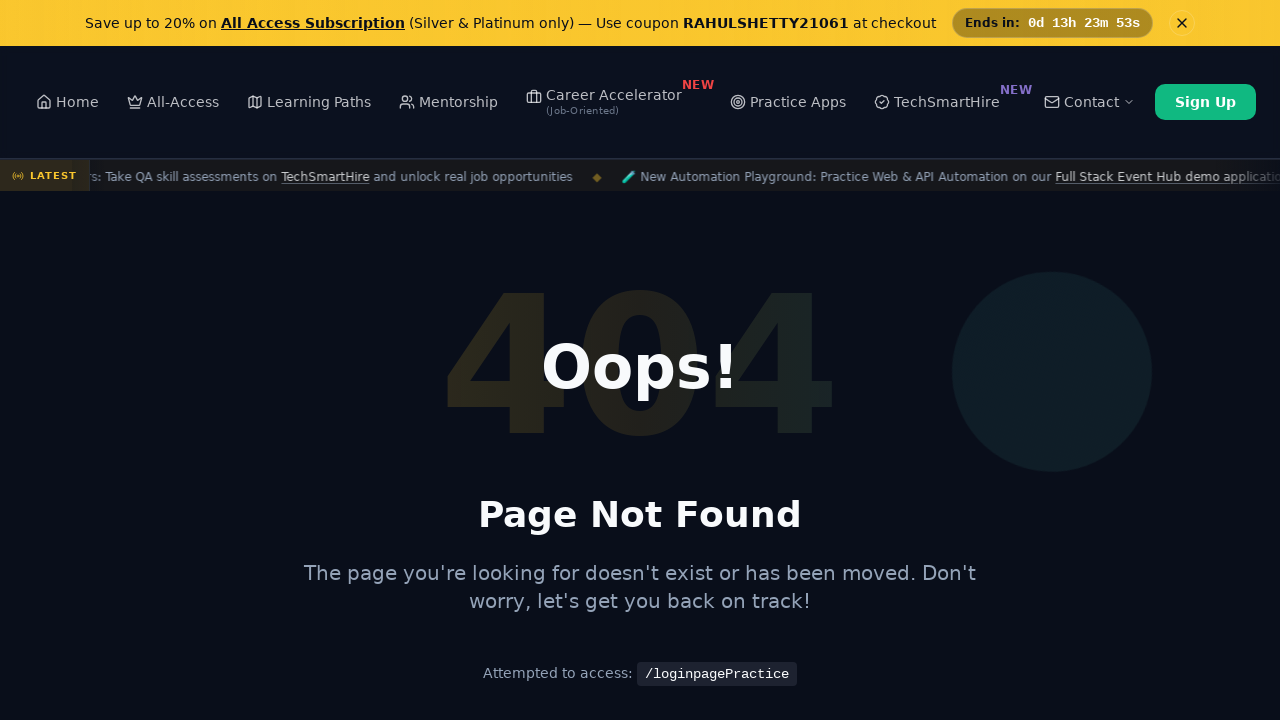